Tests jQuery draggable functionality by moving a draggable element multiple times using drag and drop with offset

Starting URL: https://jqueryui.com/draggable

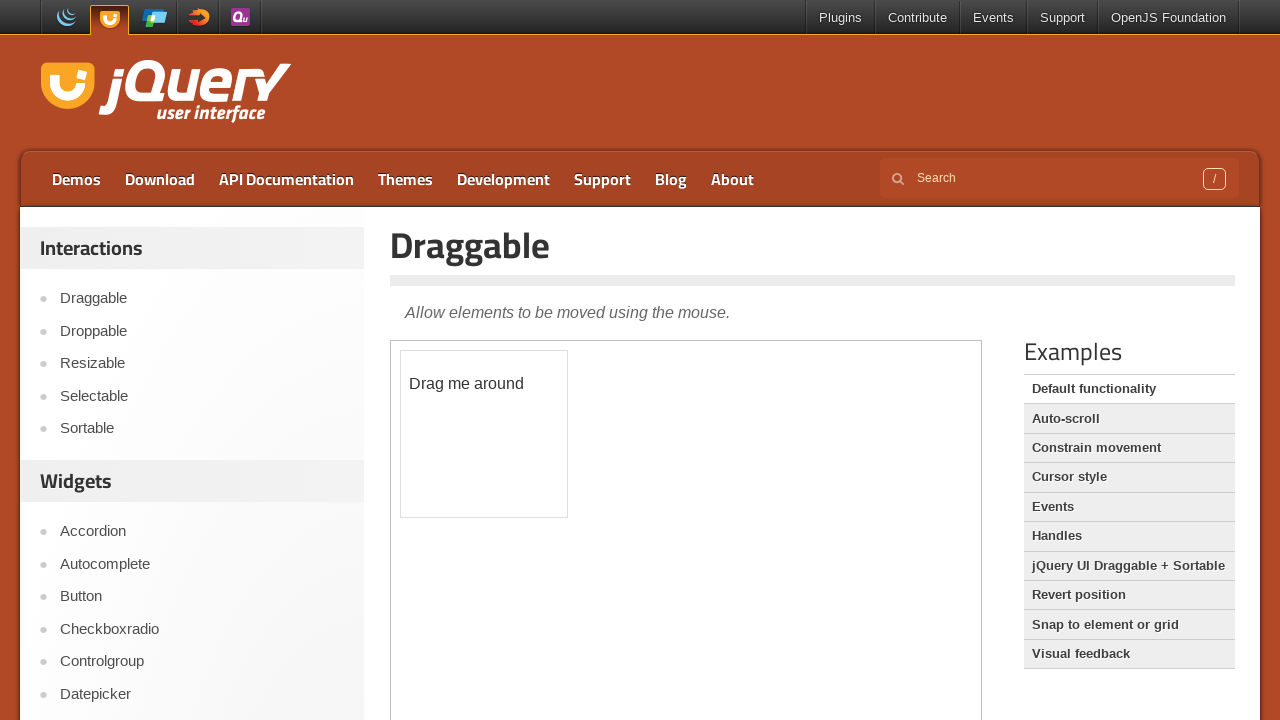

Located iframe containing draggable demo
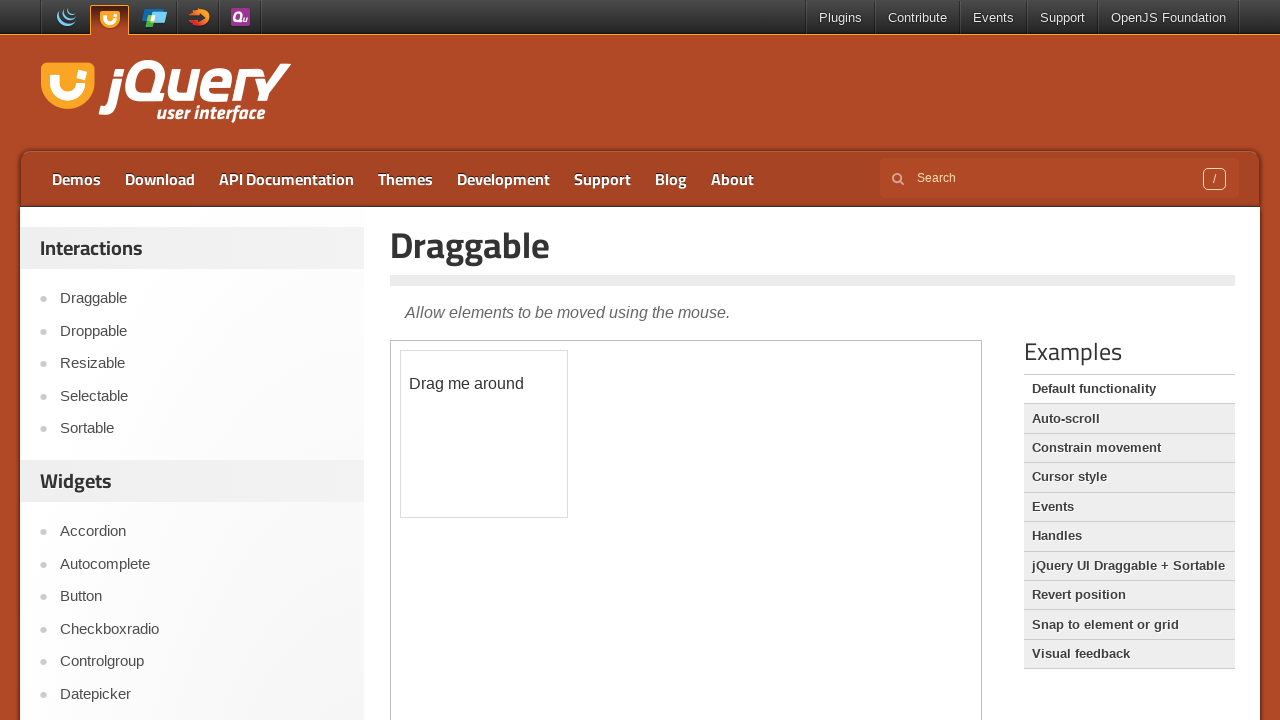

Located draggable element with id 'draggable'
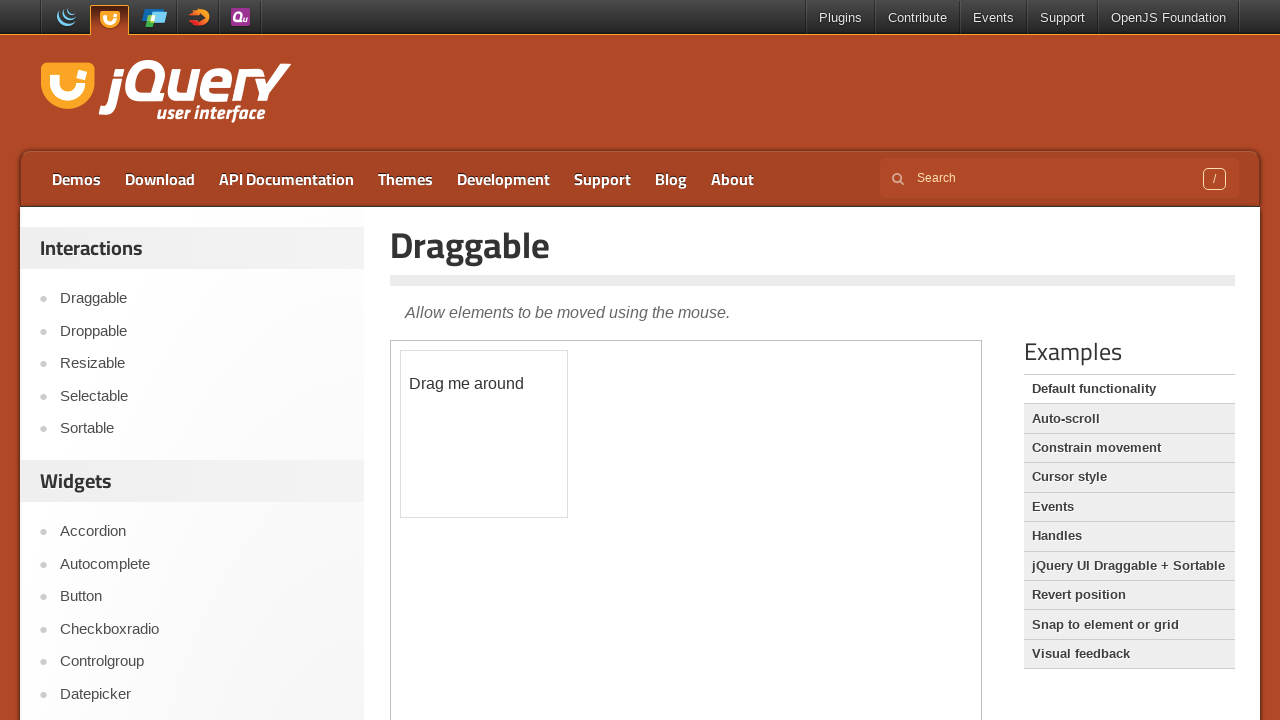

Retrieved initial bounding box of draggable element
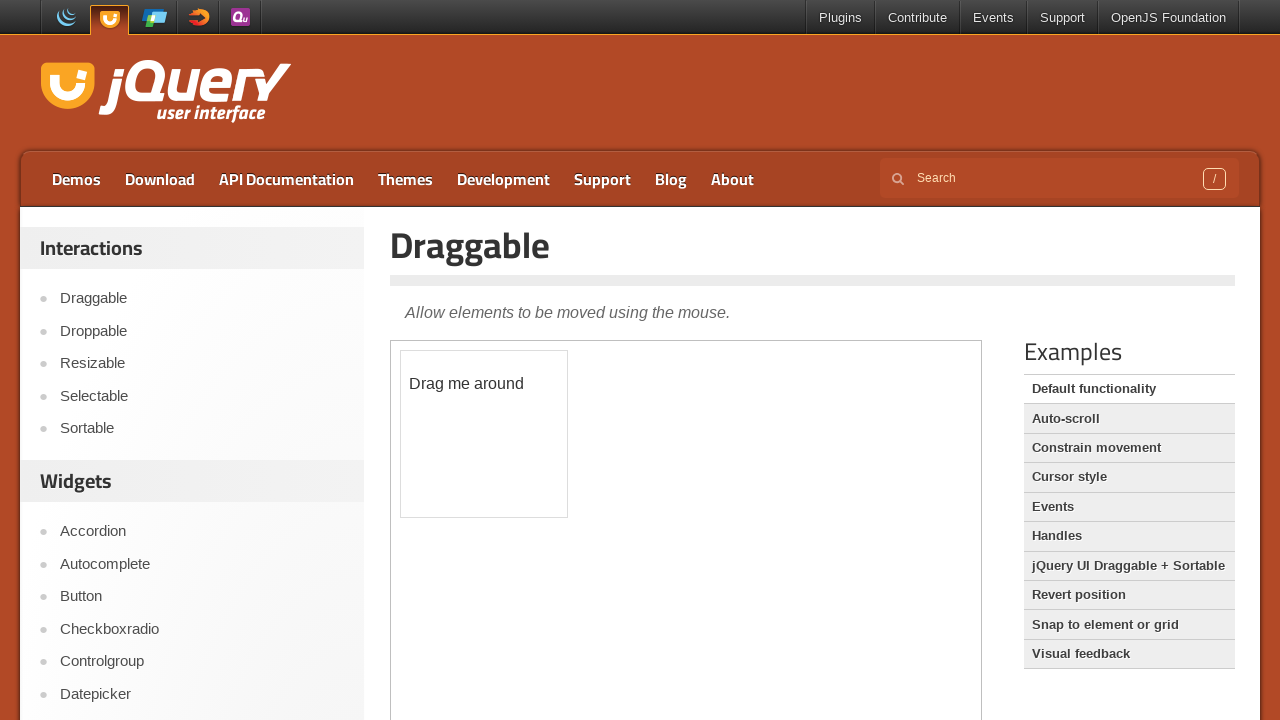

Moved mouse to center of draggable element at (484, 434)
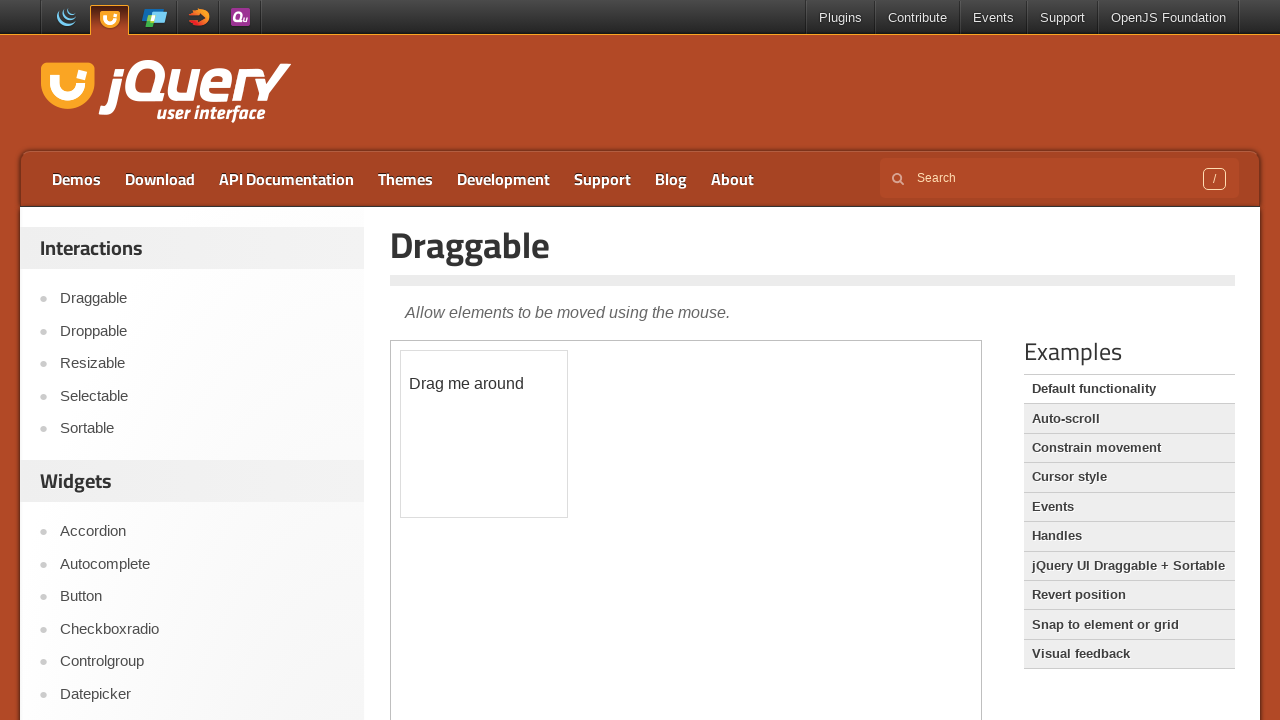

Mouse button pressed down at (484, 434)
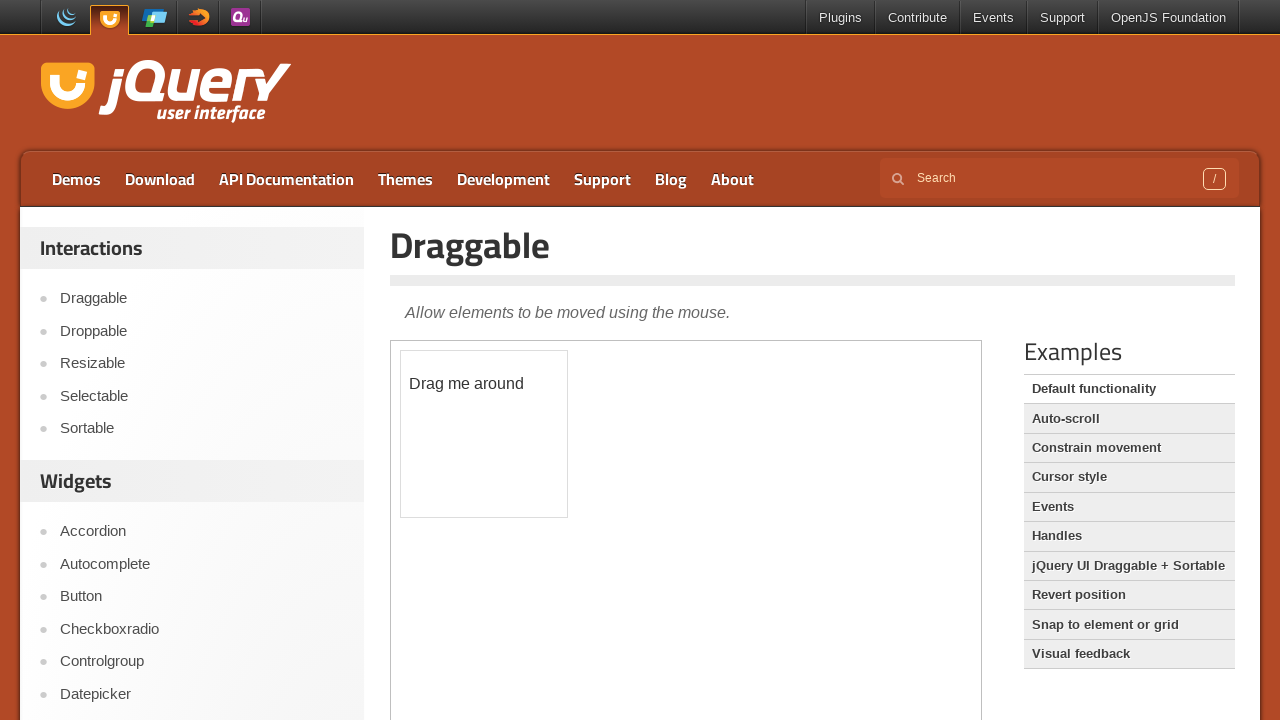

Dragged element 50 pixels to the right at (534, 434)
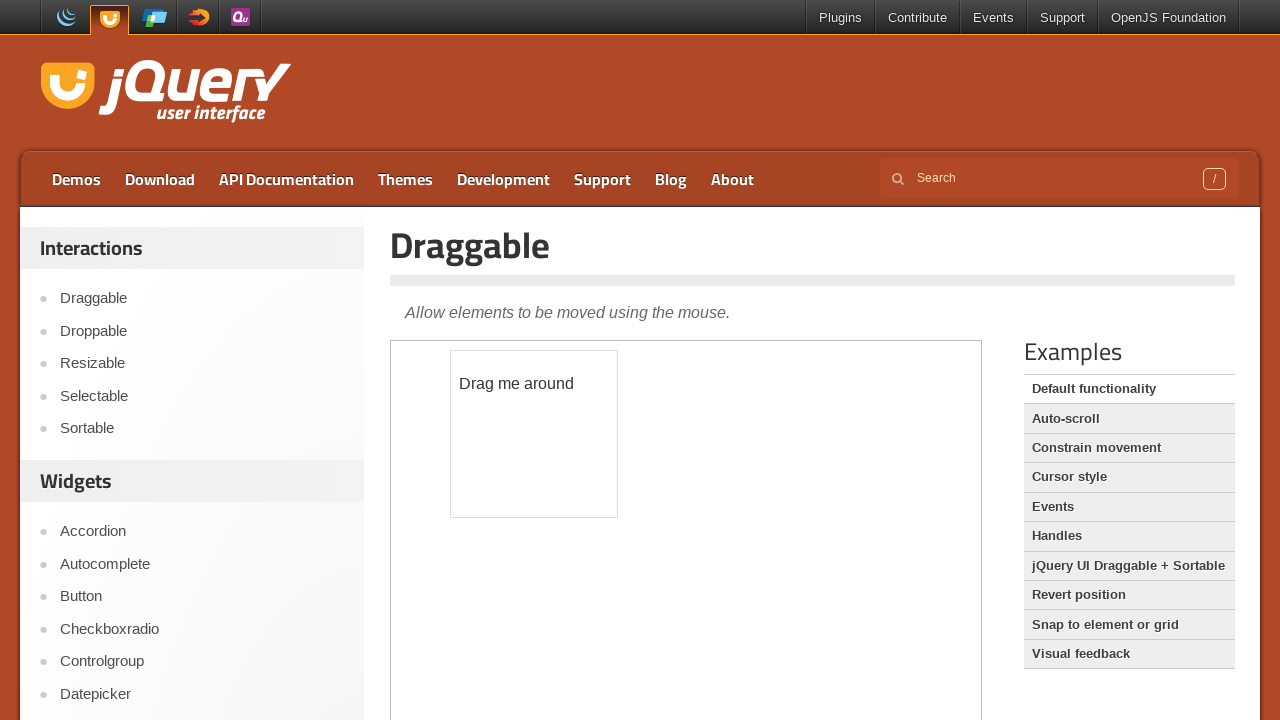

Released mouse button after first rightward drag at (534, 434)
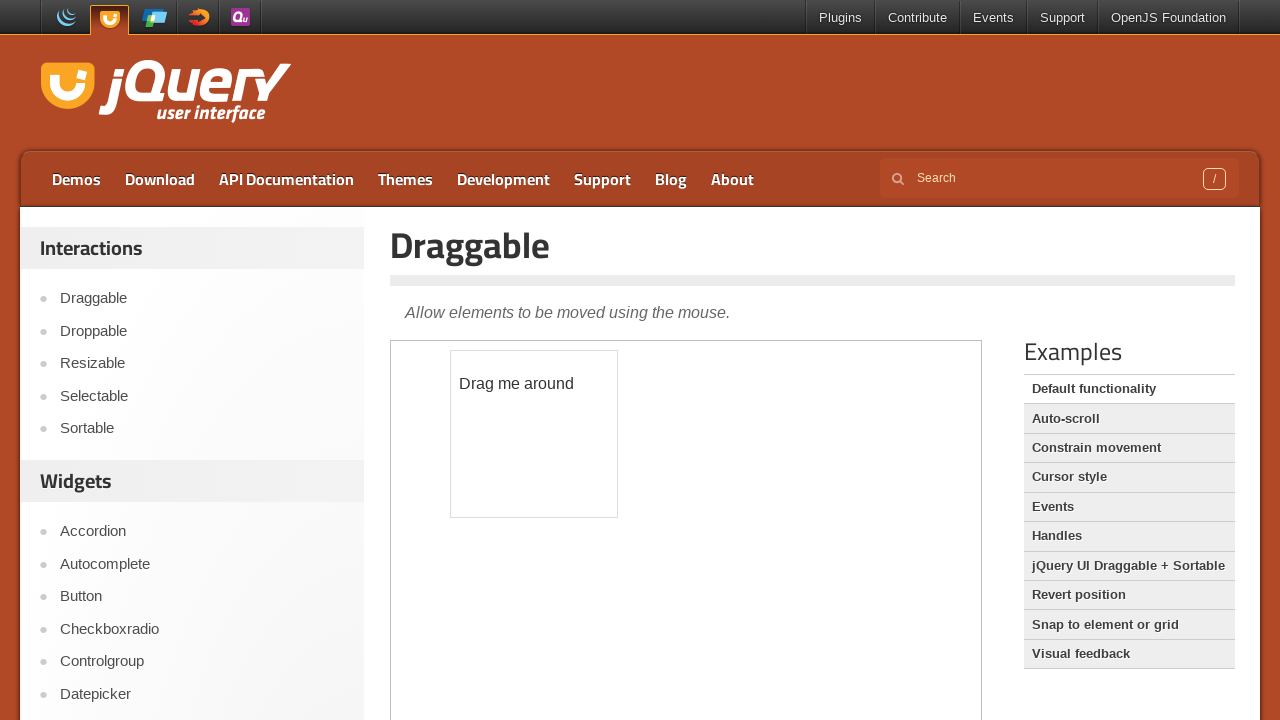

Retrieved updated bounding box after first drag
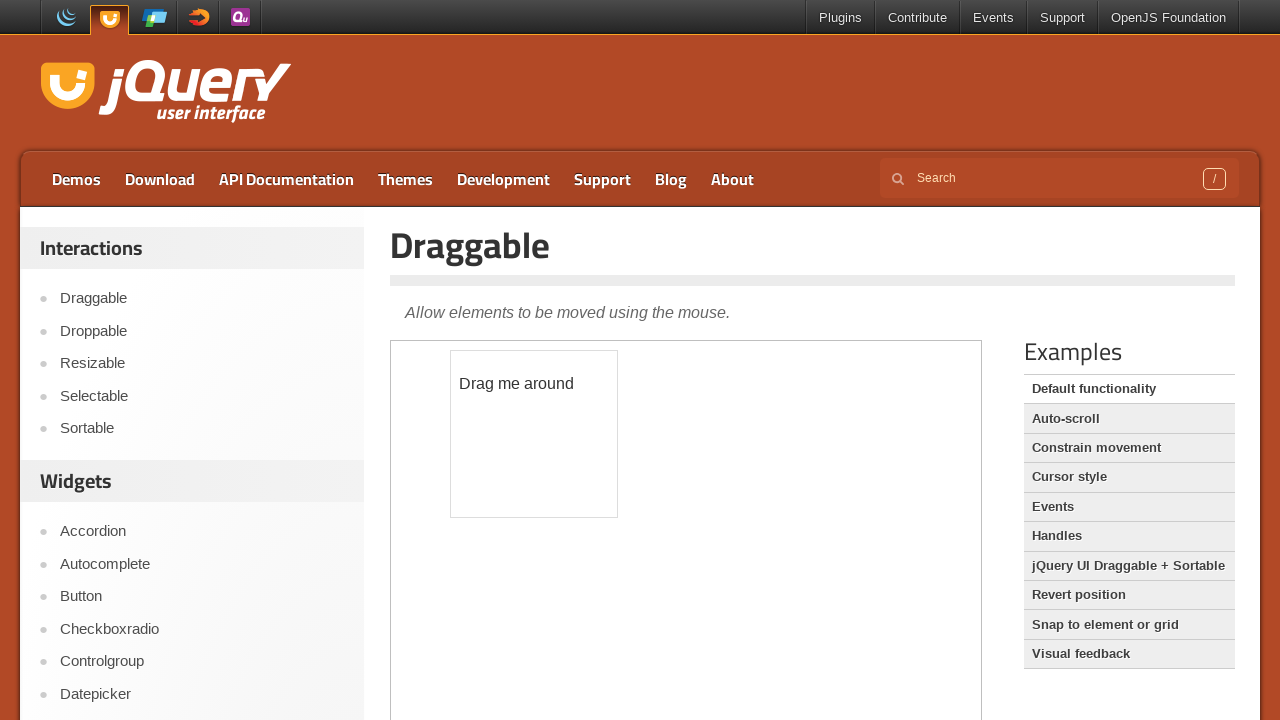

Moved mouse to center of draggable element for second drag at (534, 434)
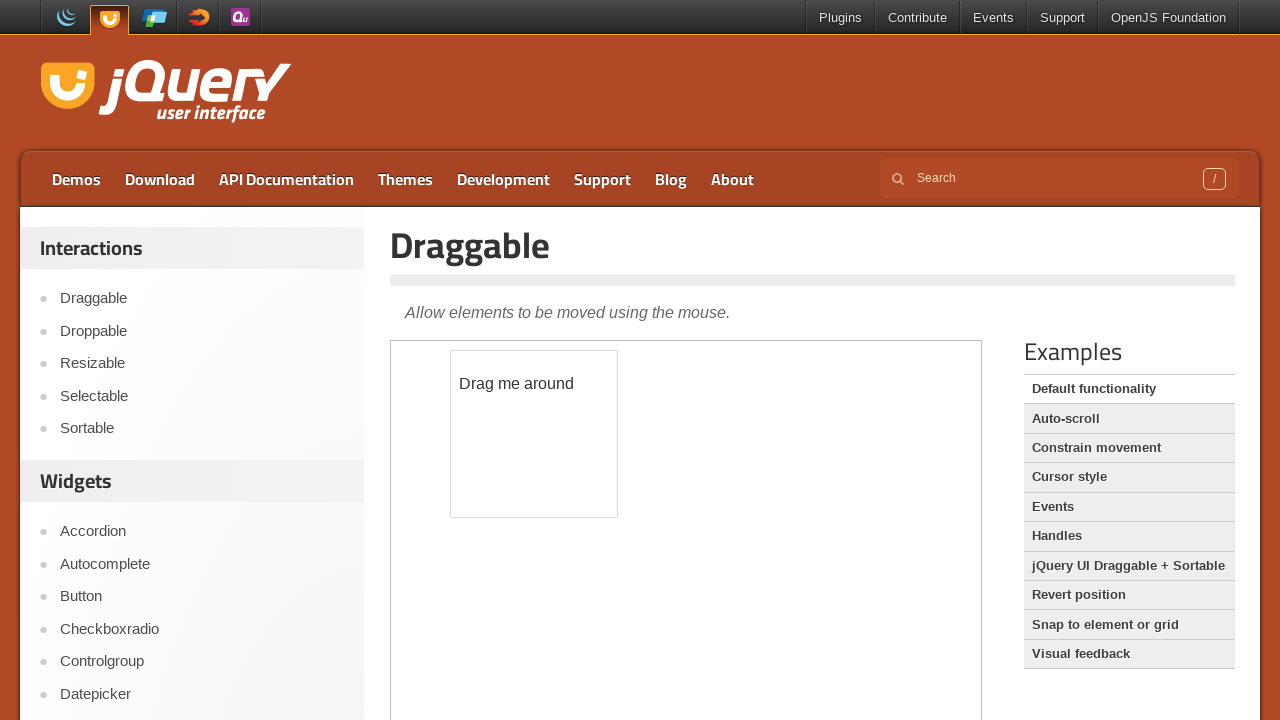

Mouse button pressed down for second rightward drag at (534, 434)
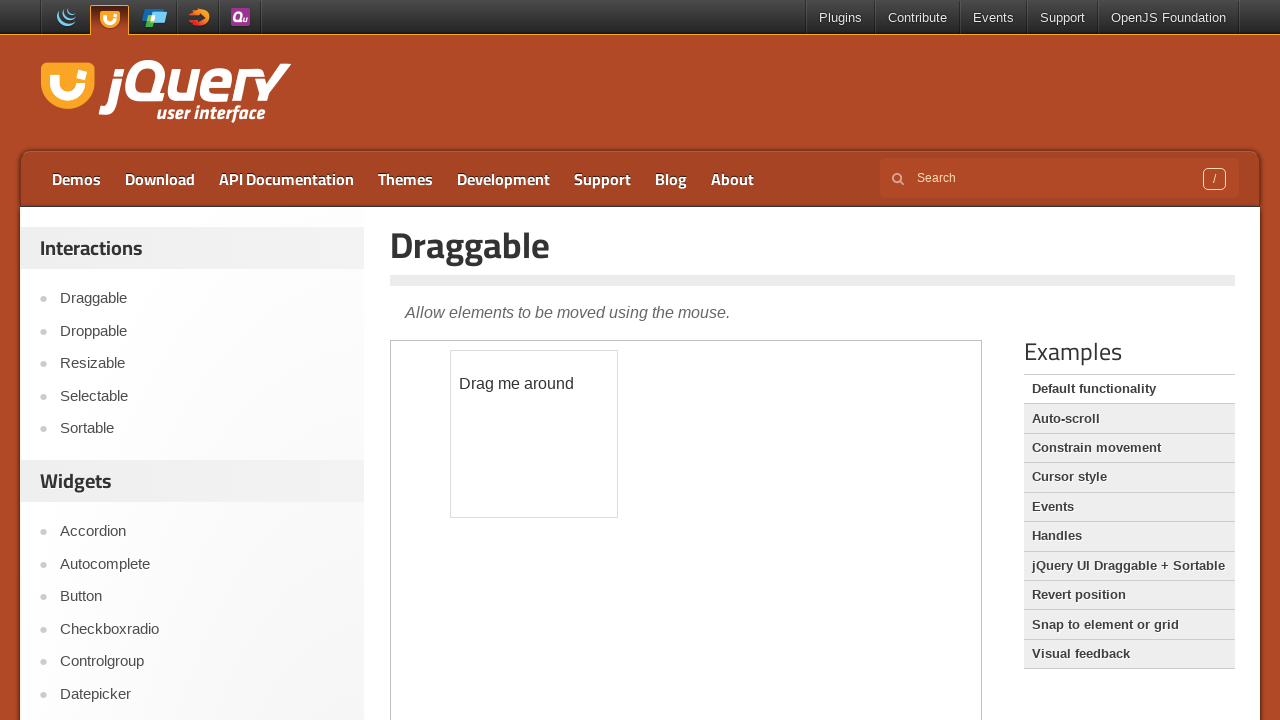

Dragged element another 50 pixels to the right at (584, 434)
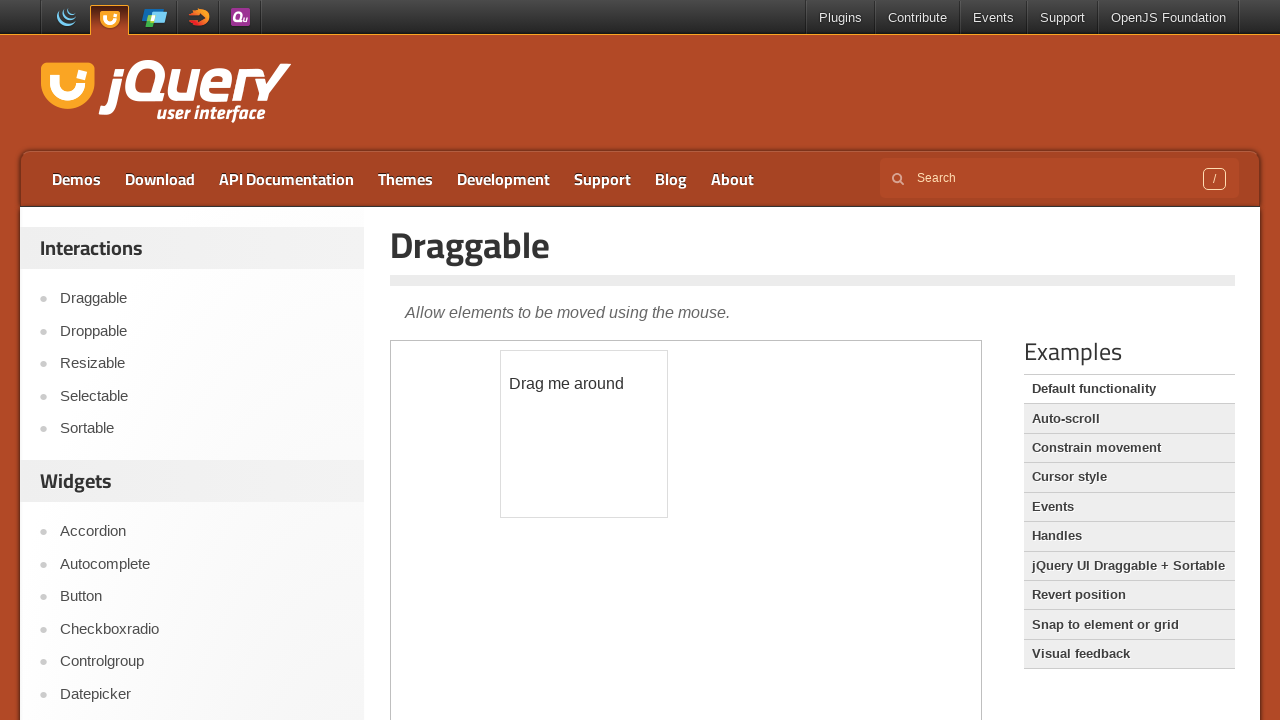

Released mouse button after second rightward drag at (584, 434)
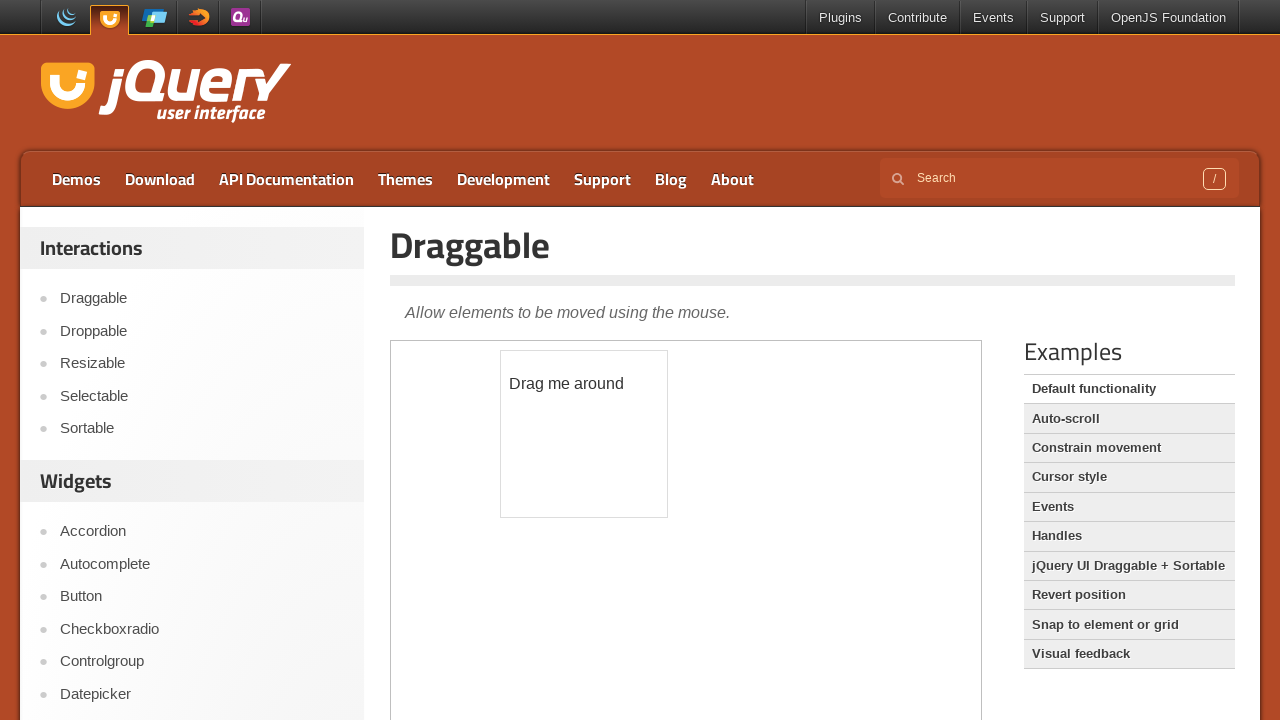

Retrieved updated bounding box after second rightward drag
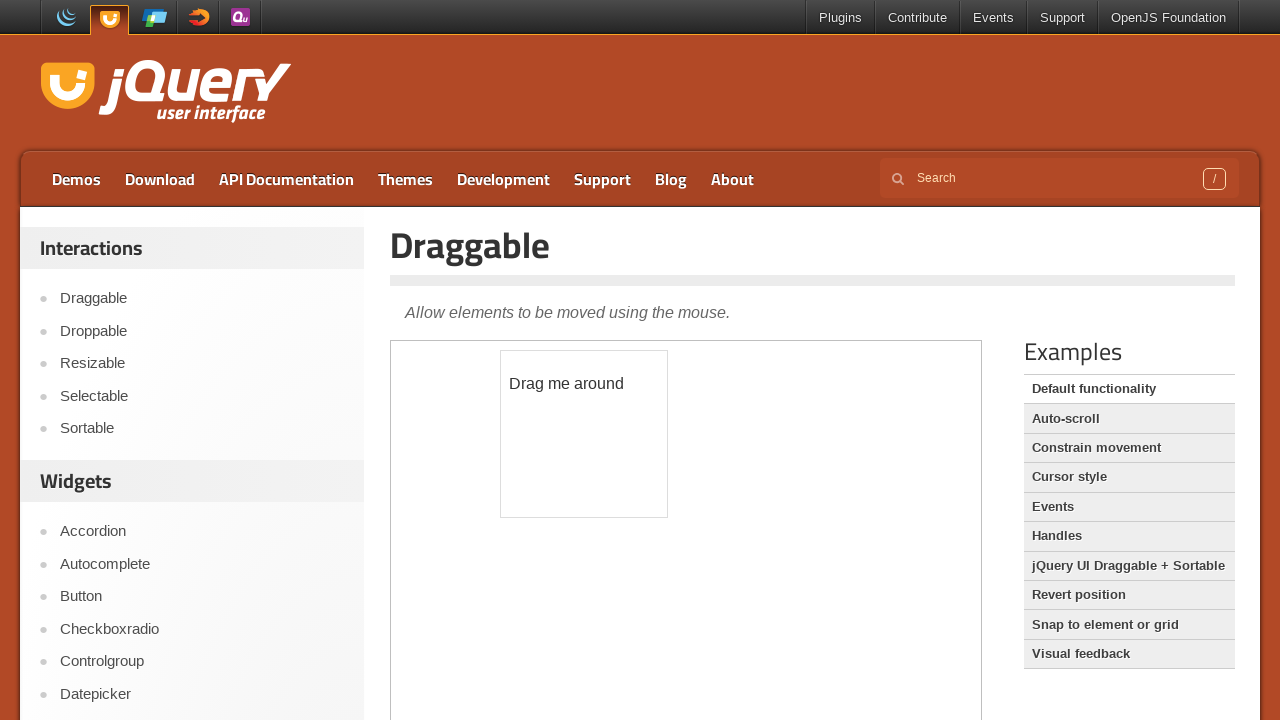

Moved mouse to center of draggable element for first downward drag at (584, 434)
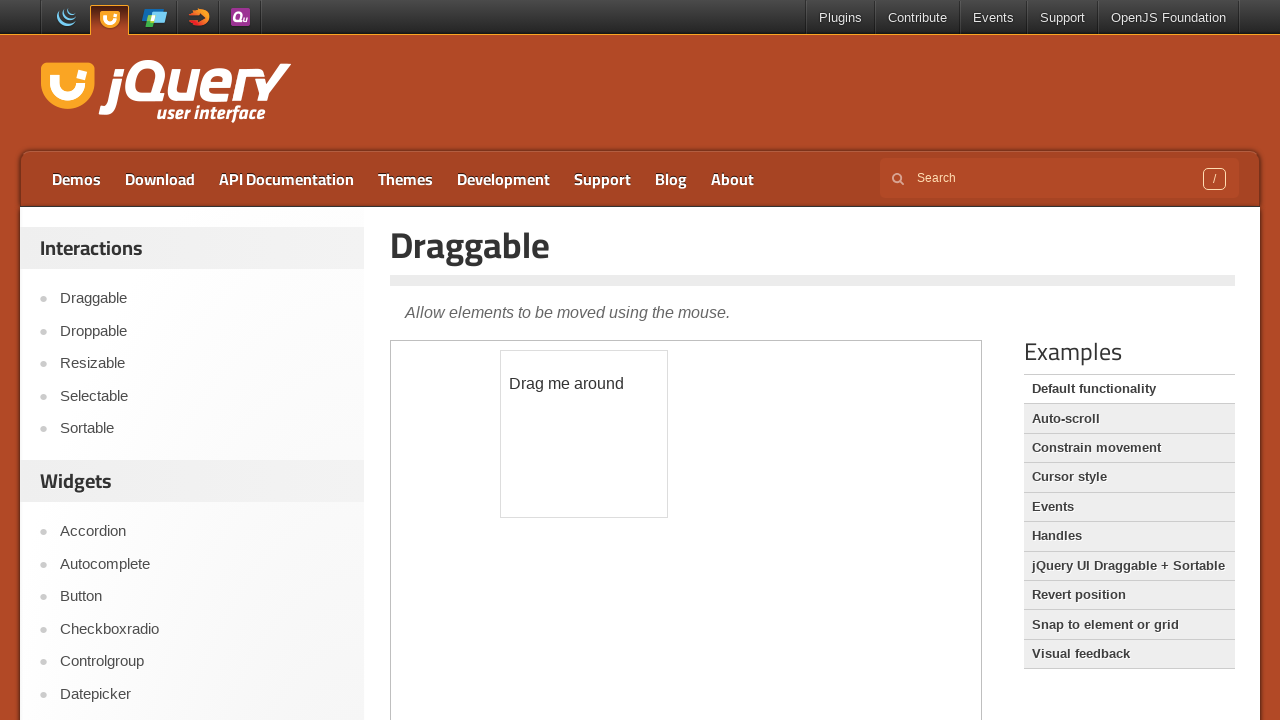

Mouse button pressed down for first downward drag at (584, 434)
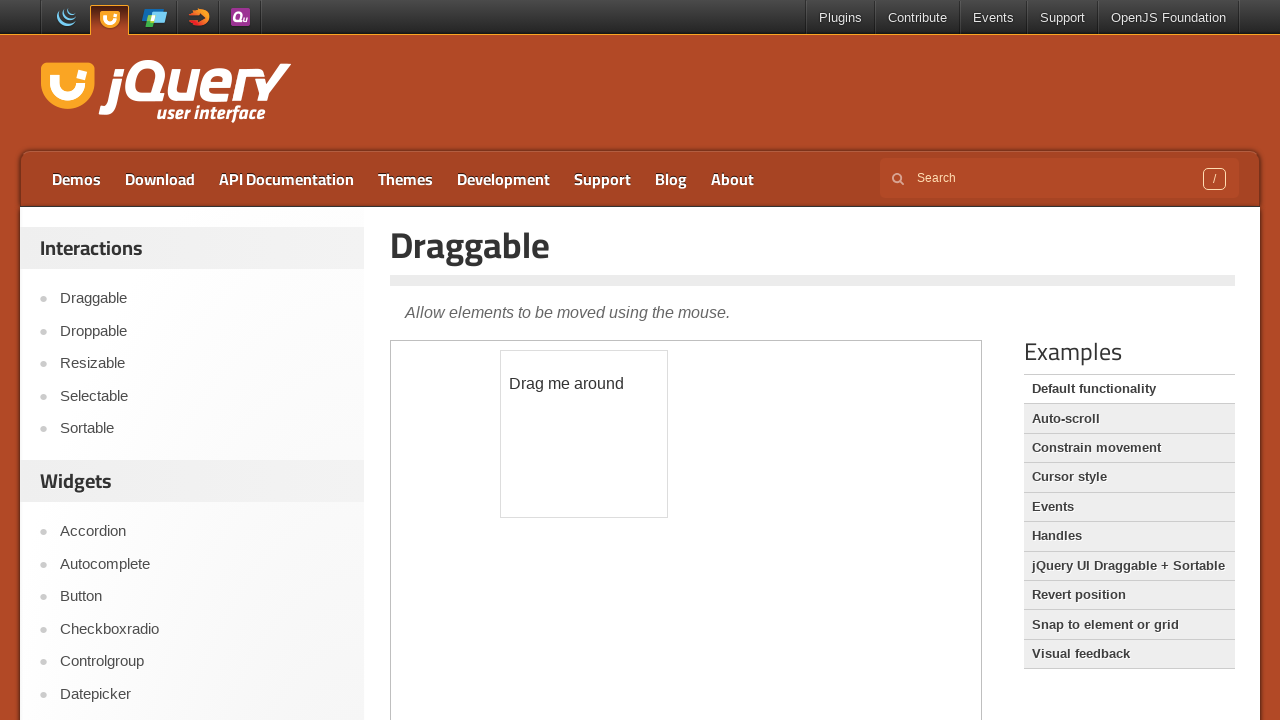

Dragged element 50 pixels downward at (584, 484)
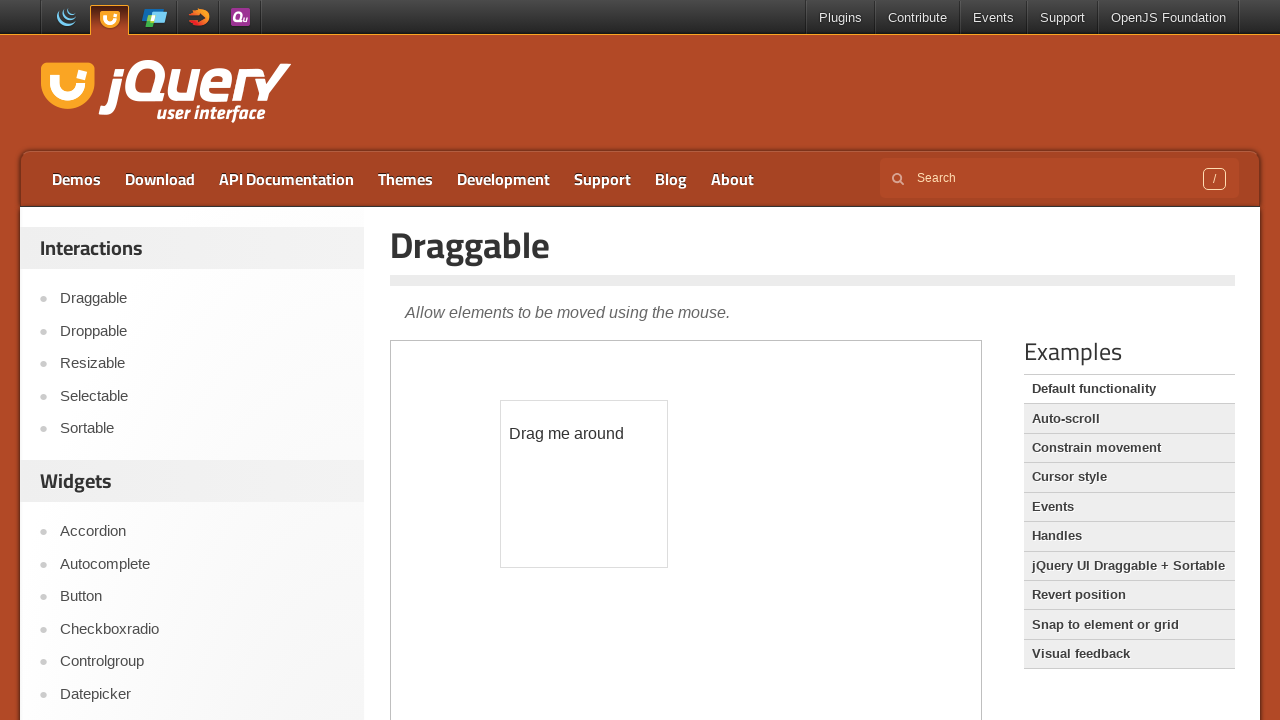

Released mouse button after first downward drag at (584, 484)
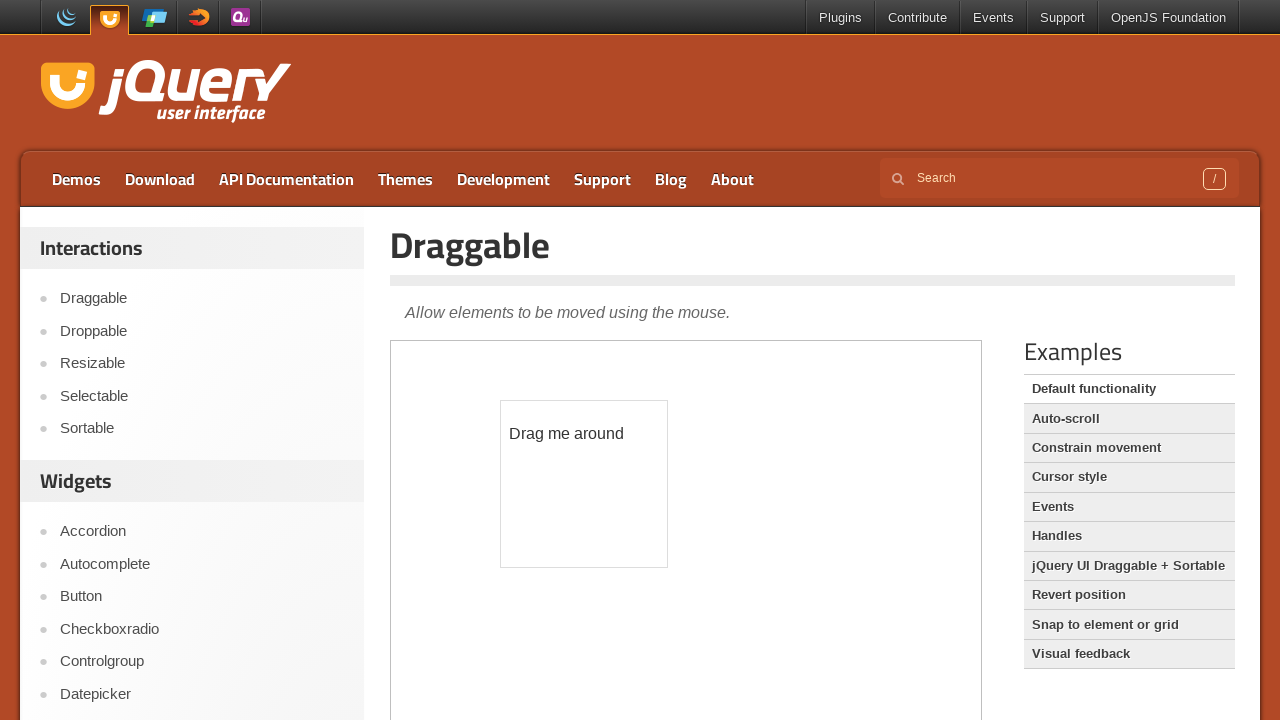

Retrieved updated bounding box after first downward drag
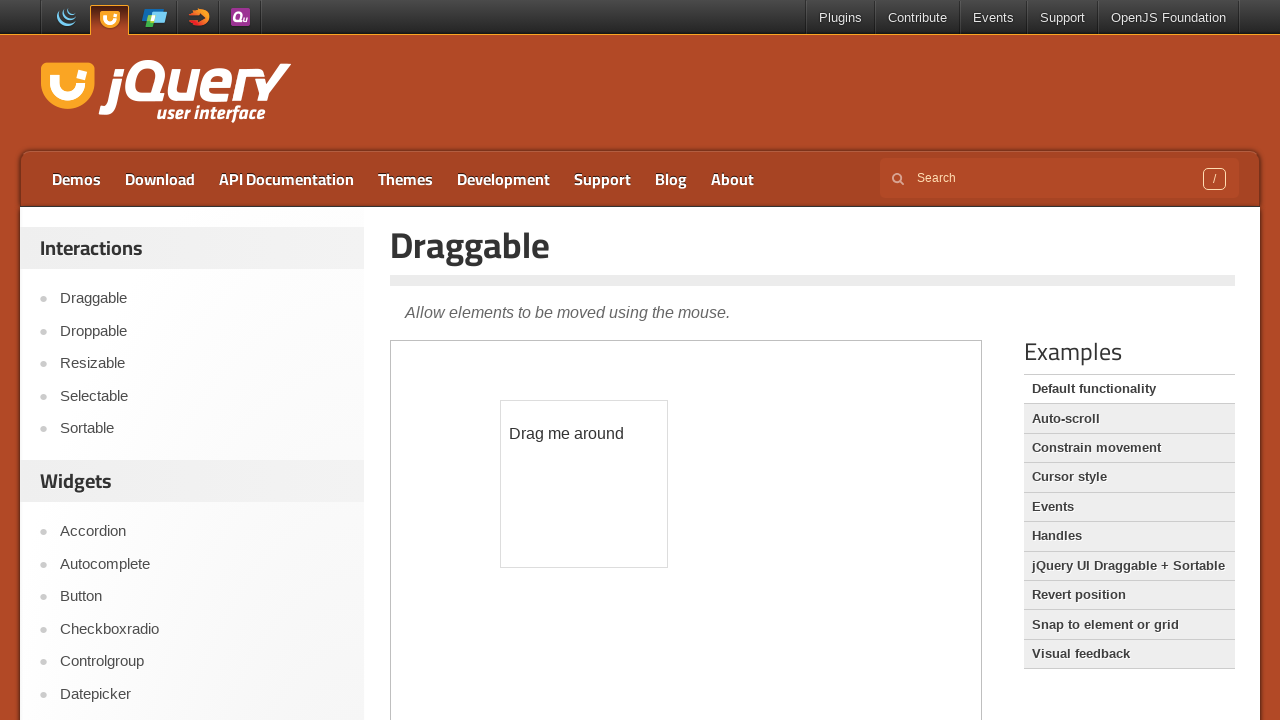

Moved mouse to center of draggable element for second downward drag at (584, 484)
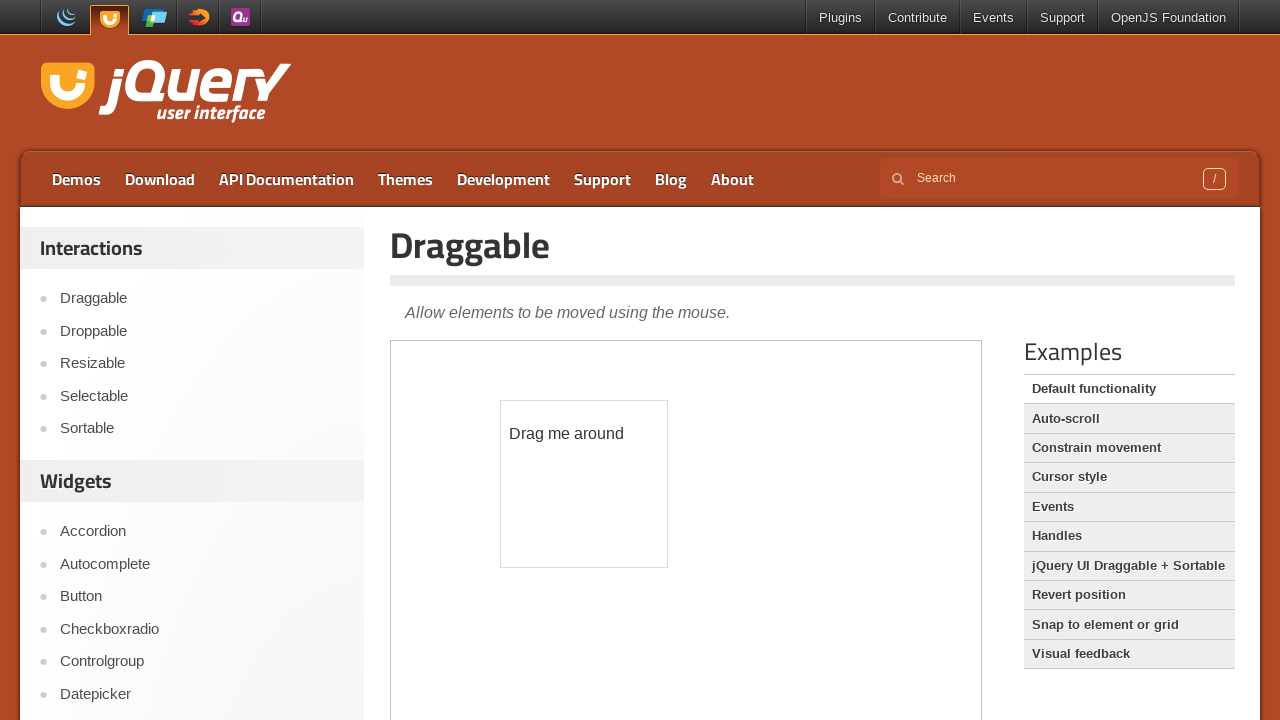

Mouse button pressed down for second downward drag at (584, 484)
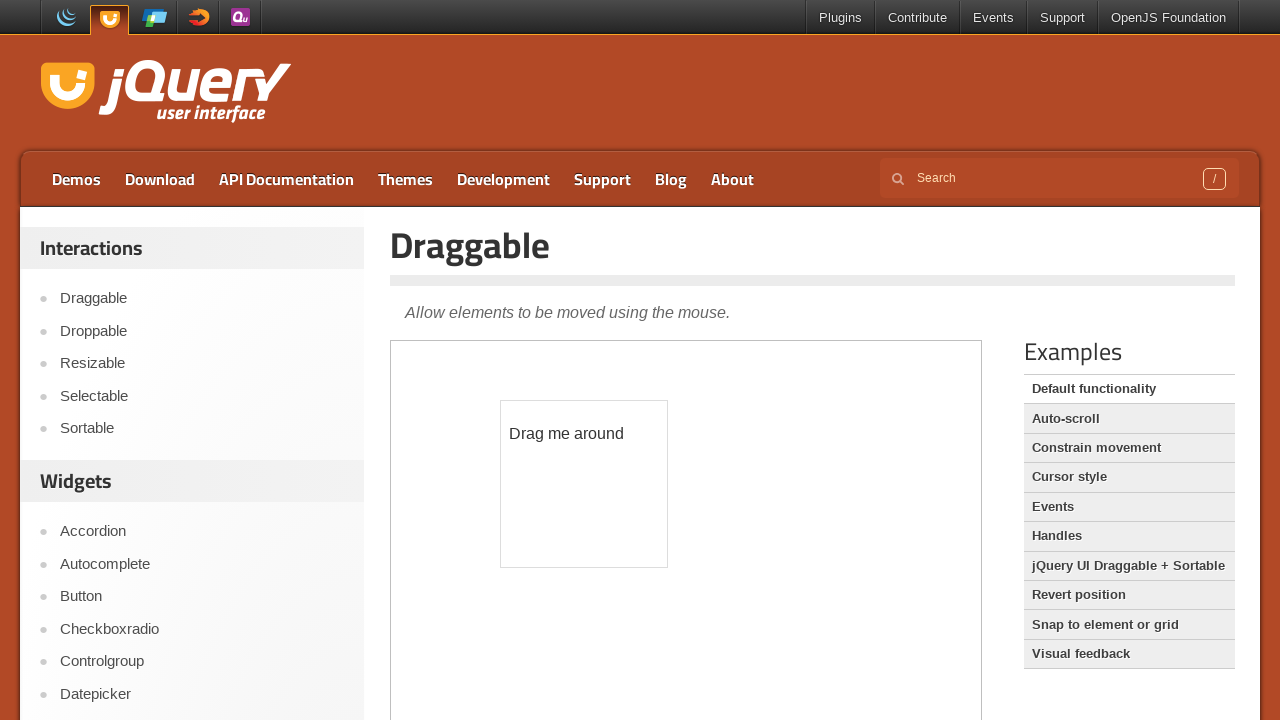

Dragged element another 50 pixels downward at (584, 534)
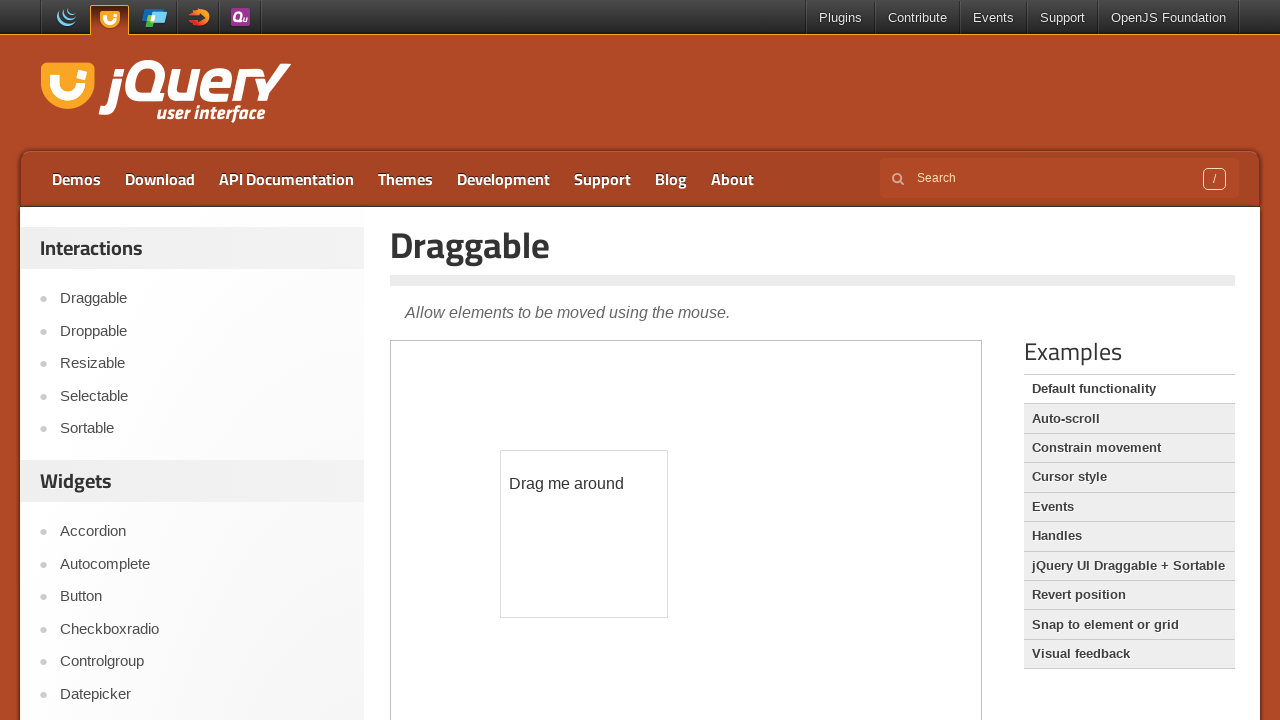

Released mouse button after second downward drag at (584, 534)
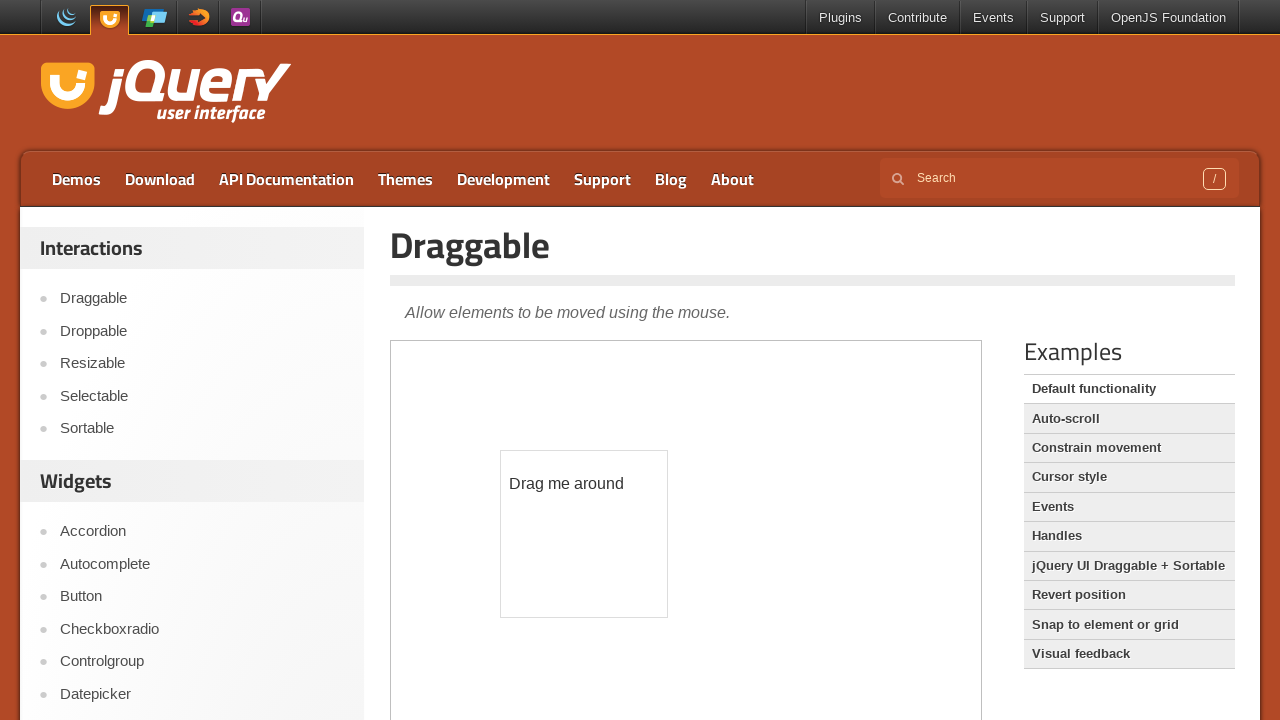

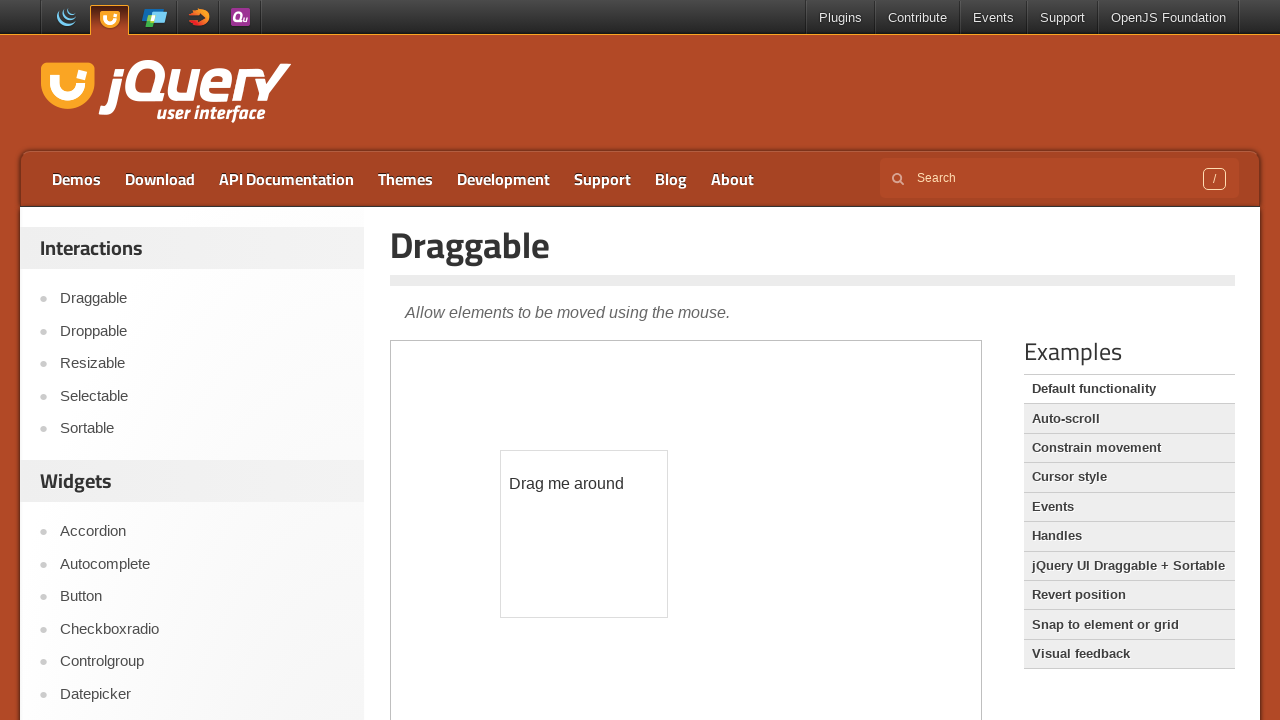